Tests a personal notes application by creating 10 notes with titles and content, then searching for one of them using the search functionality.

Starting URL: https://material.playwrightvn.com/04-xpath-personal-notes.html

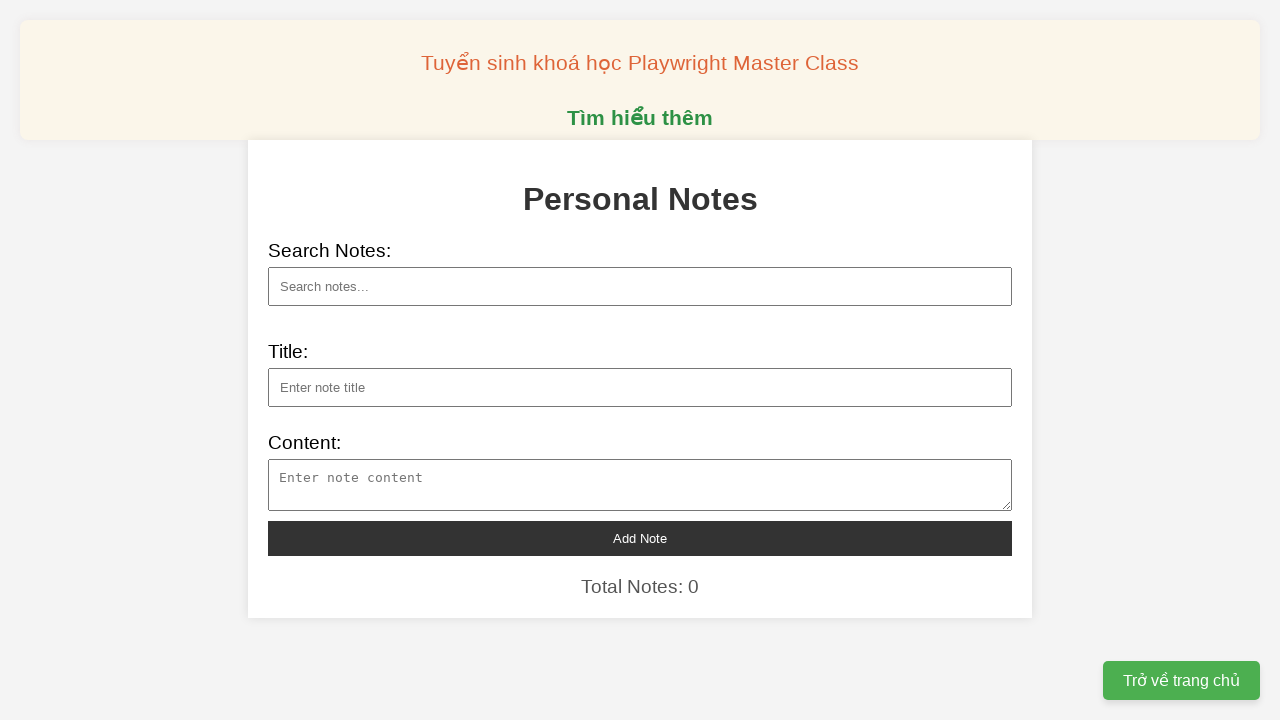

Filled note title with 'Khám phá vũ trụ mới' on //div/input[@id="note-title"]
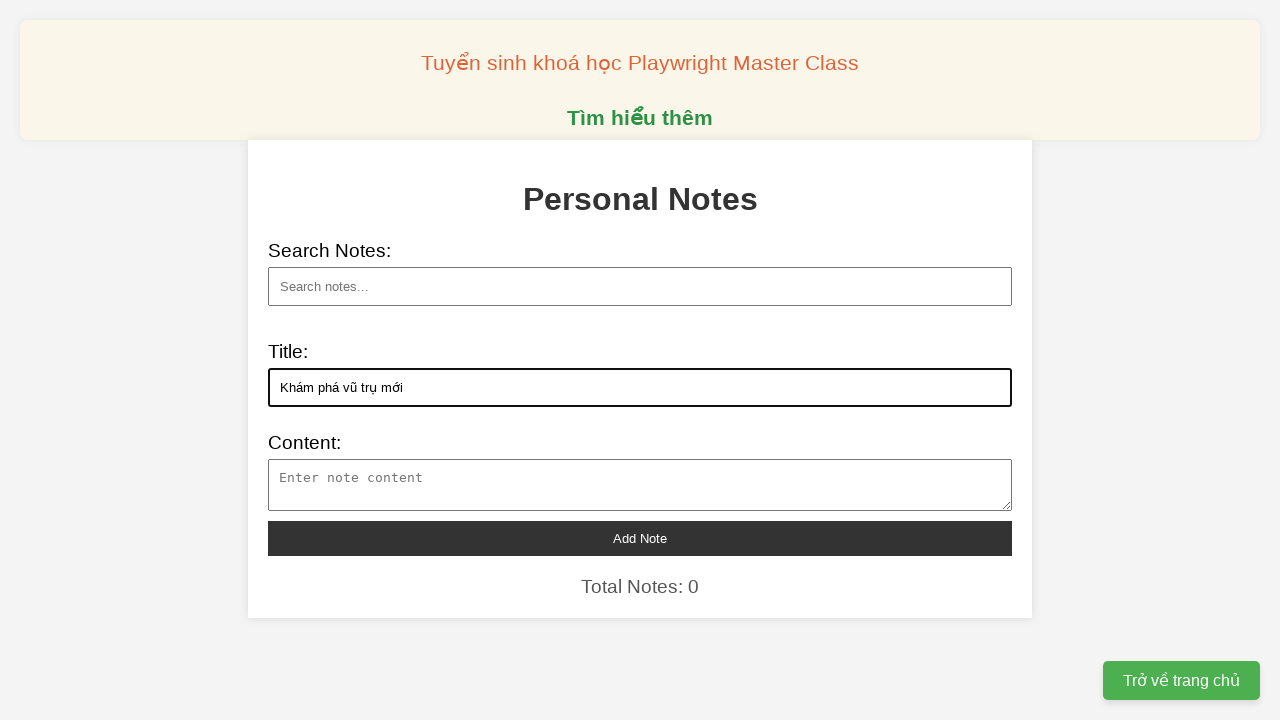

Filled note content with 'Nội dung 0' on //div/textarea[@id="note-content"]
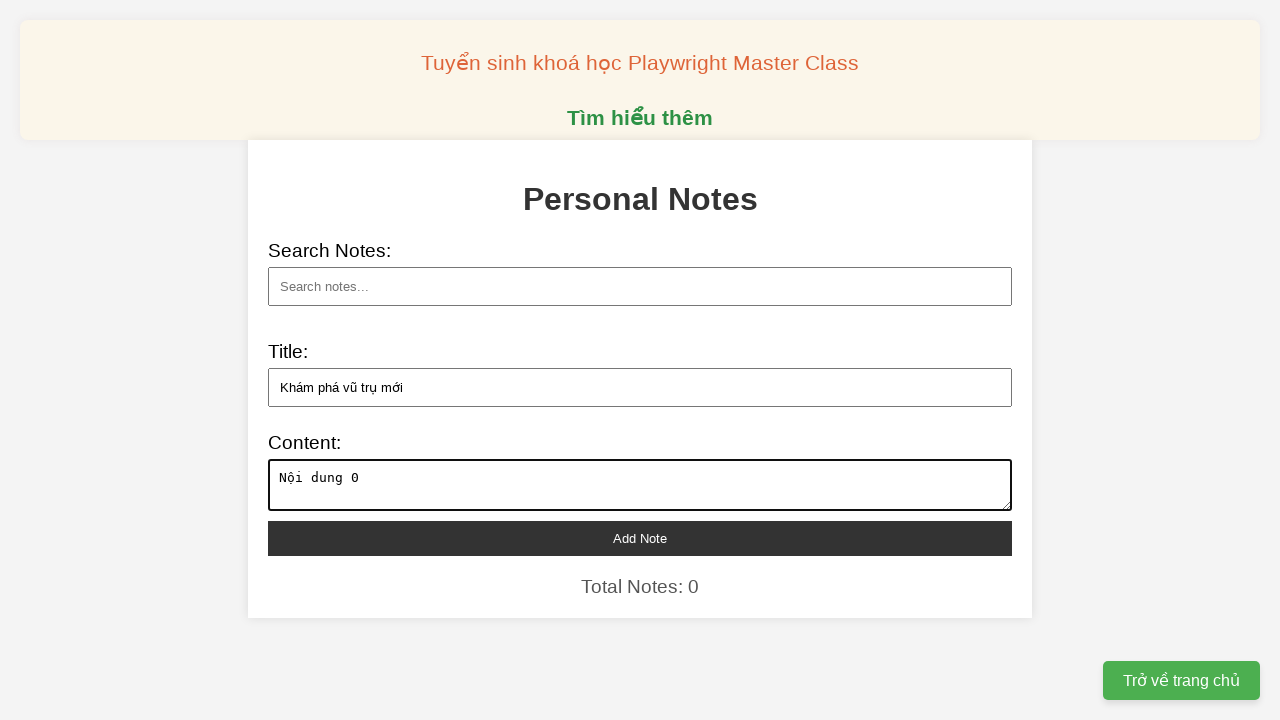

Clicked add button to create note 1 of 10 at (640, 538) on //div/button[@id="add-note"]
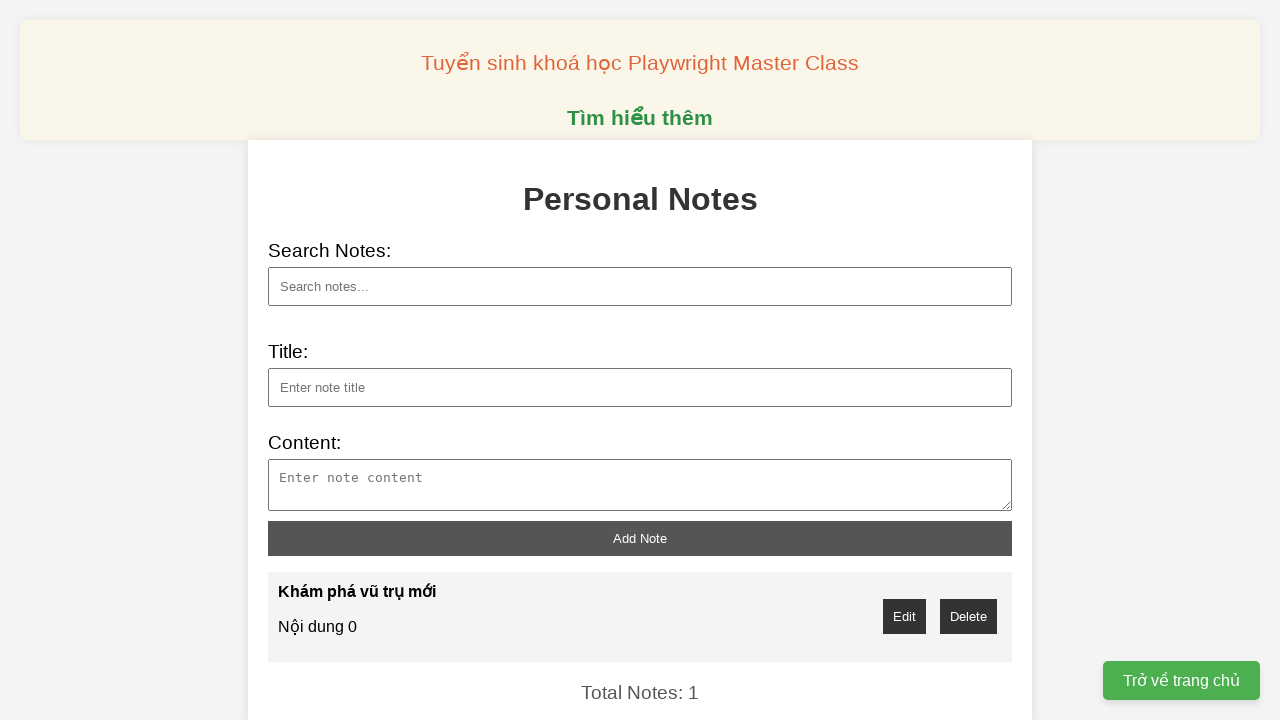

Filled note title with 'Công nghệ AI tiên tiến' on //div/input[@id="note-title"]
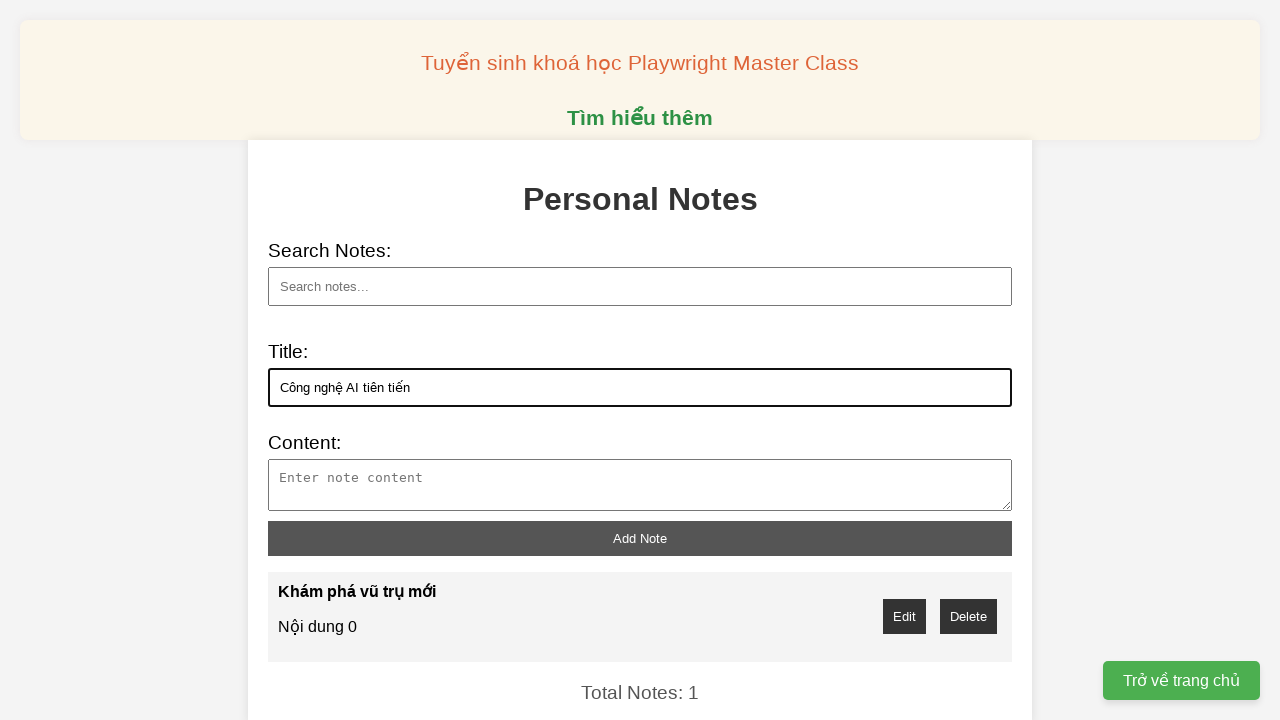

Filled note content with 'Nội dung 1' on //div/textarea[@id="note-content"]
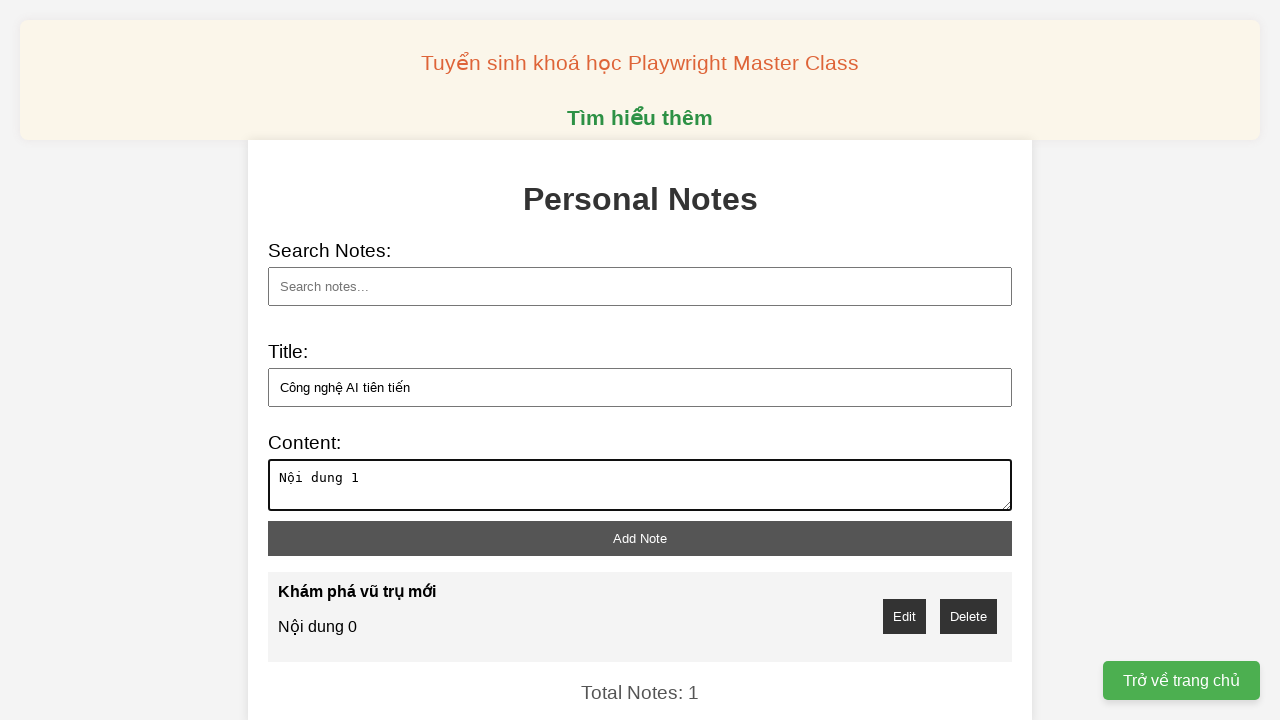

Clicked add button to create note 2 of 10 at (640, 538) on //div/button[@id="add-note"]
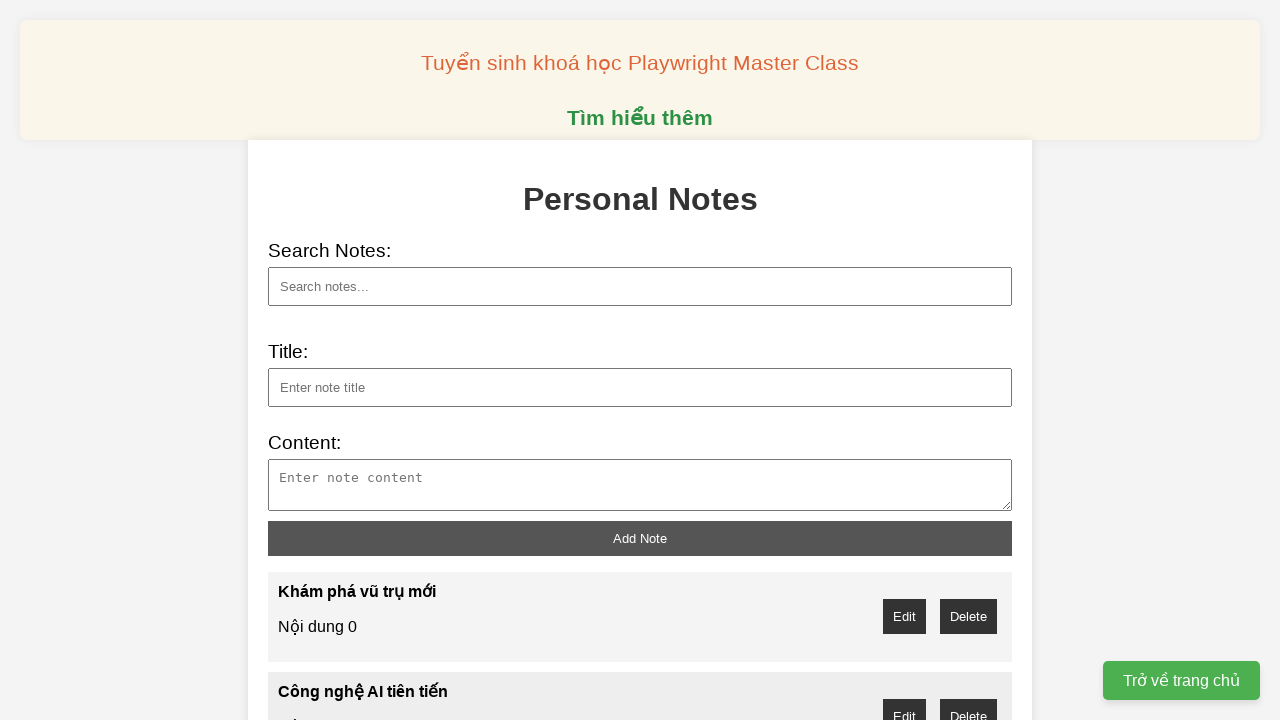

Filled note title with 'Nghiên cứu y học đột phá' on //div/input[@id="note-title"]
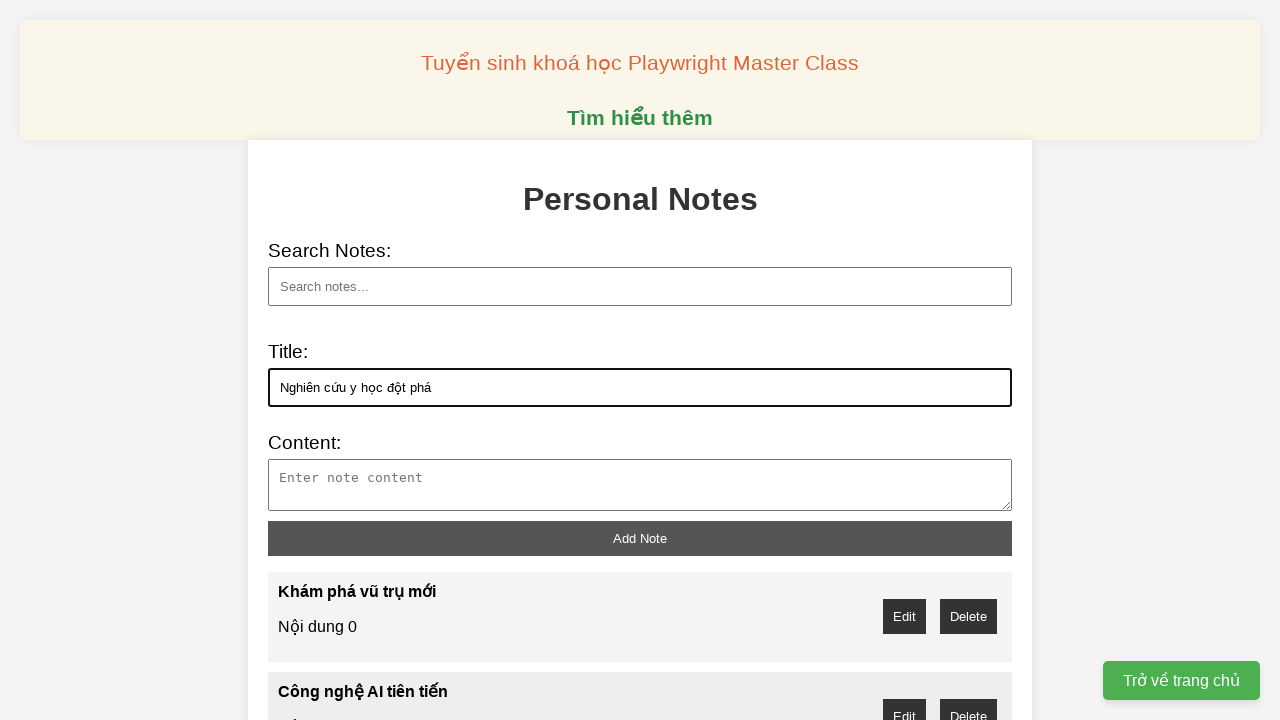

Filled note content with 'Nội dung 2' on //div/textarea[@id="note-content"]
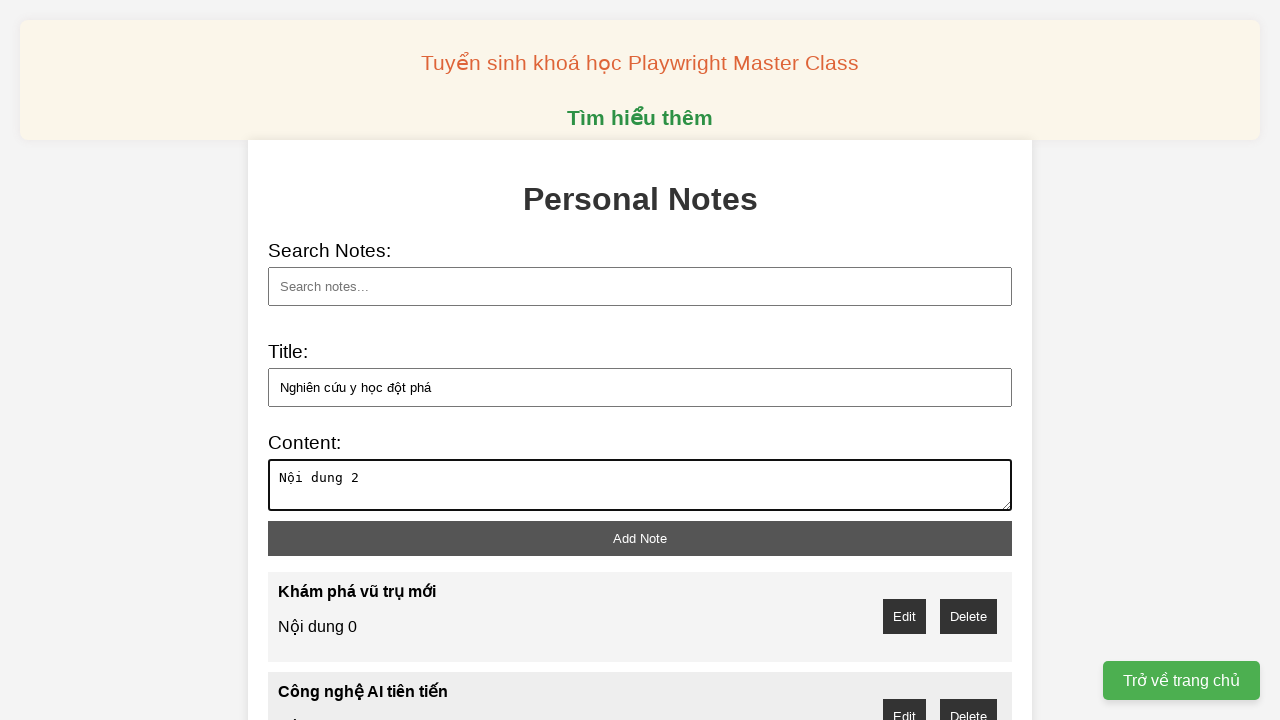

Clicked add button to create note 3 of 10 at (640, 538) on //div/button[@id="add-note"]
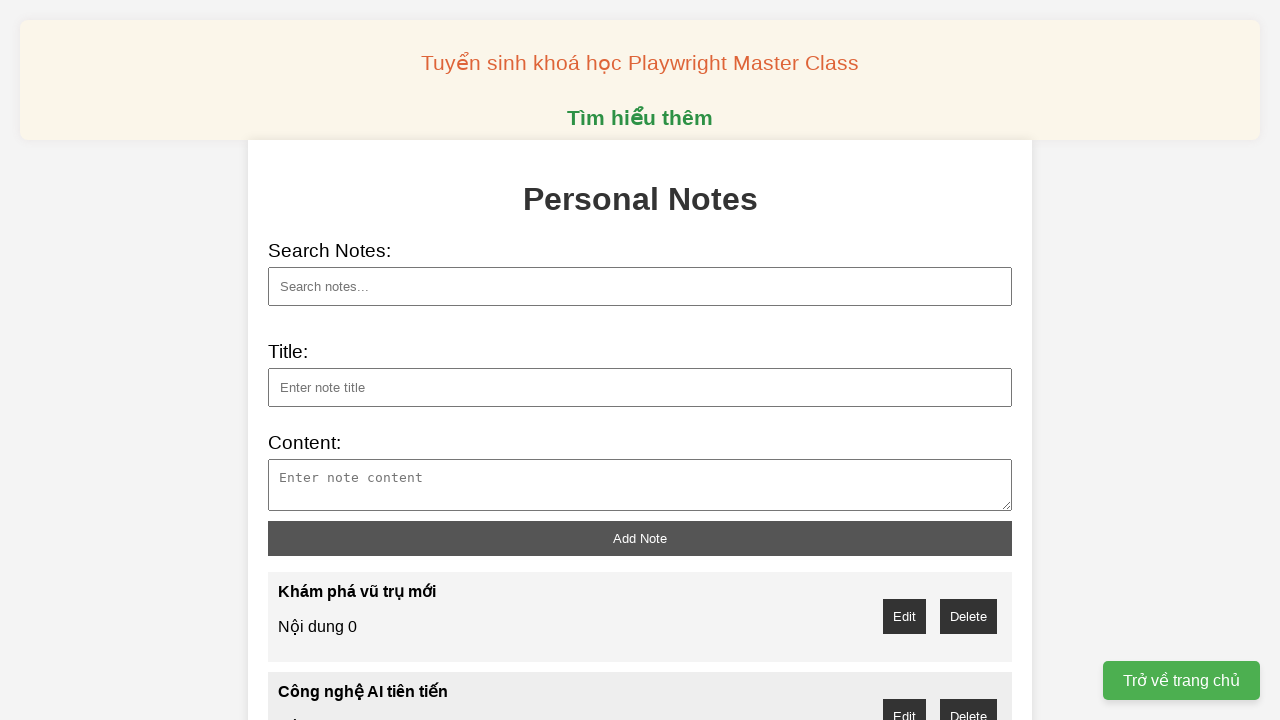

Filled note title with 'Biến đổi khí hậu toàn cầu' on //div/input[@id="note-title"]
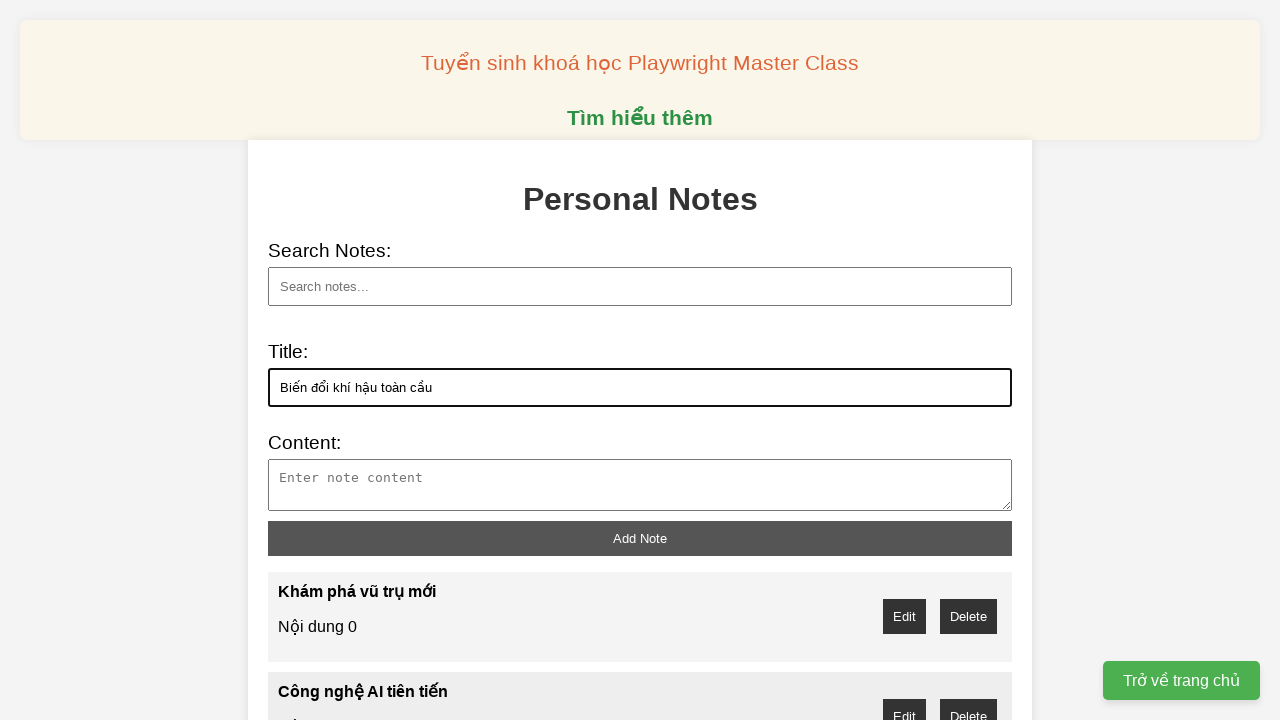

Filled note content with 'Nội dung 3' on //div/textarea[@id="note-content"]
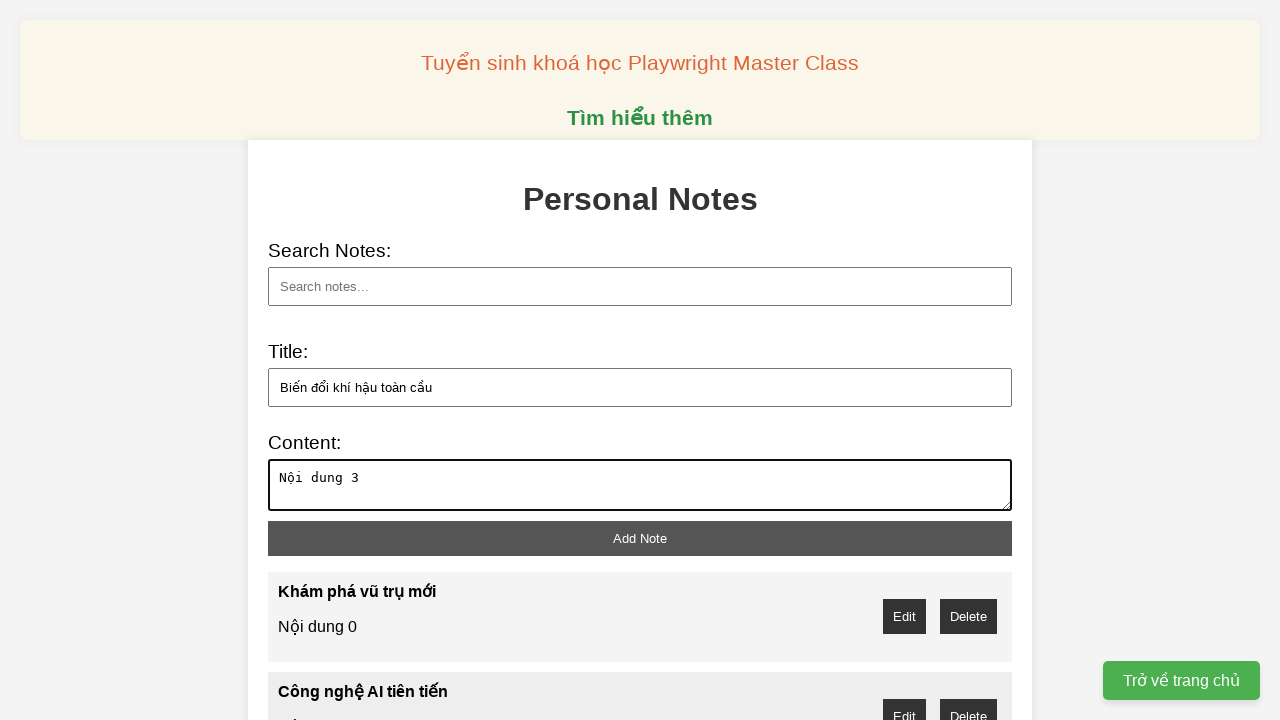

Clicked add button to create note 4 of 10 at (640, 538) on //div/button[@id="add-note"]
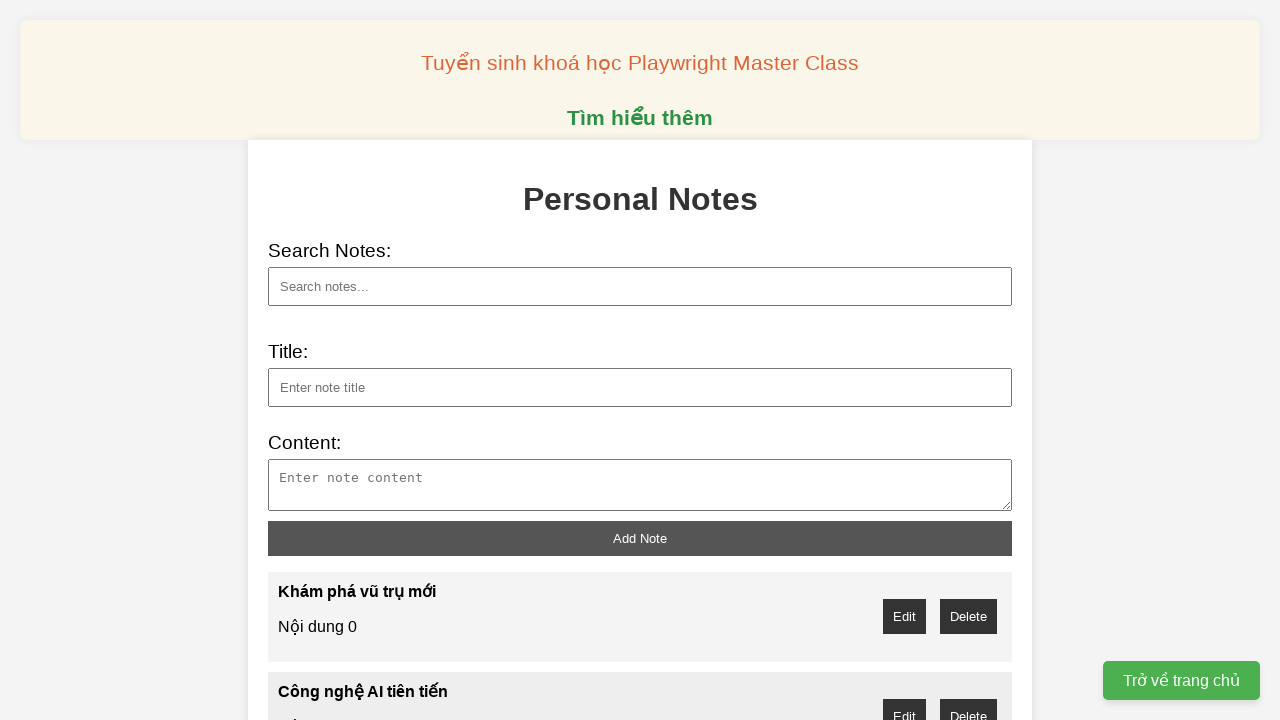

Filled note title with 'Robot thông minh tương lai' on //div/input[@id="note-title"]
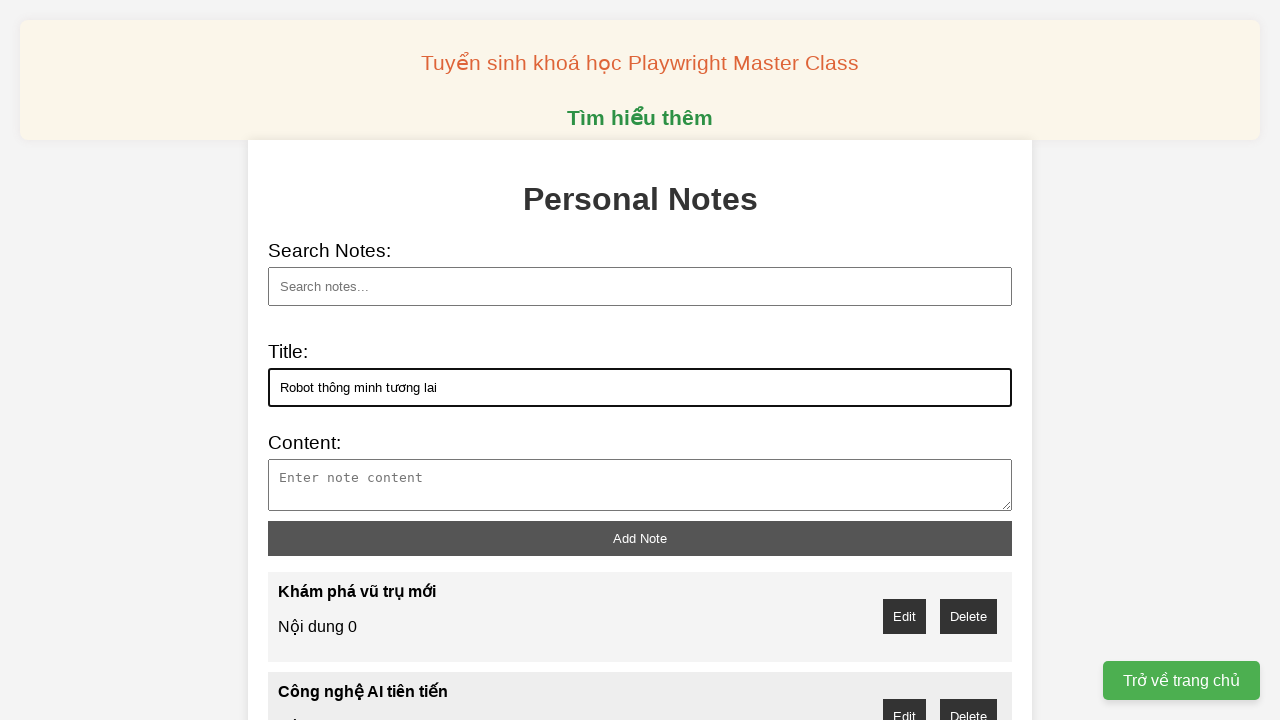

Filled note content with 'Nội dung 4' on //div/textarea[@id="note-content"]
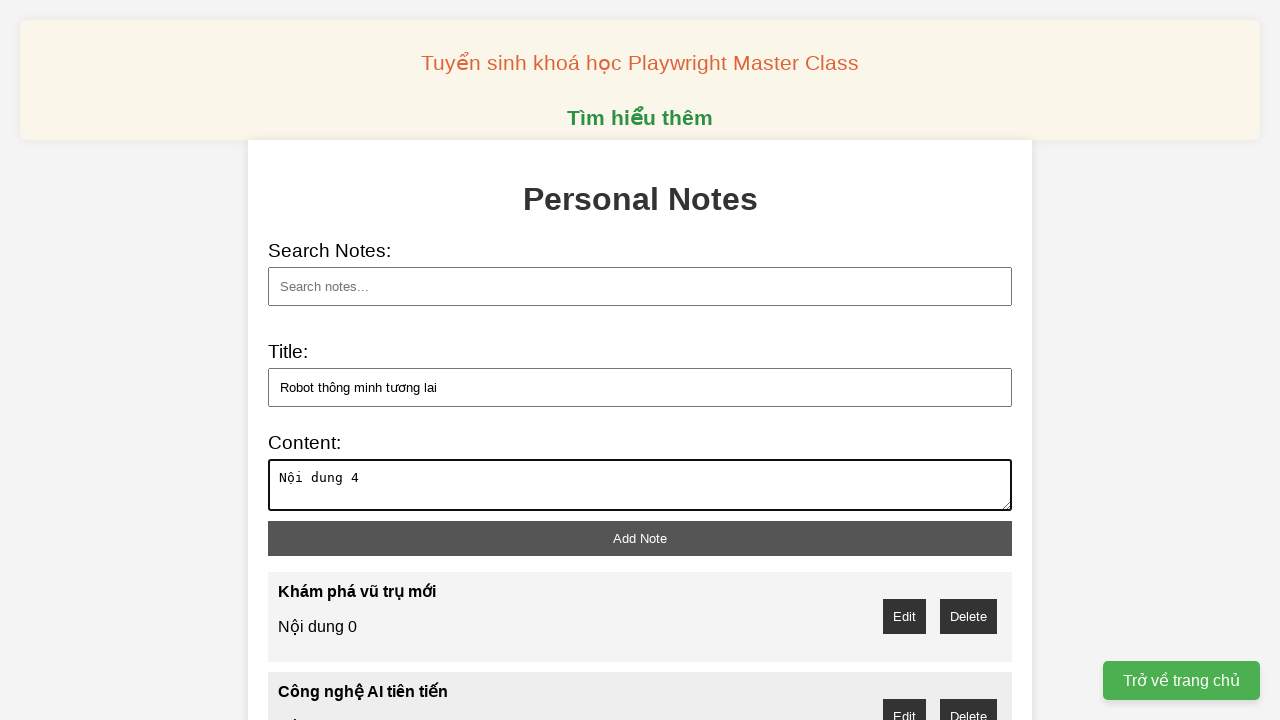

Clicked add button to create note 5 of 10 at (640, 538) on //div/button[@id="add-note"]
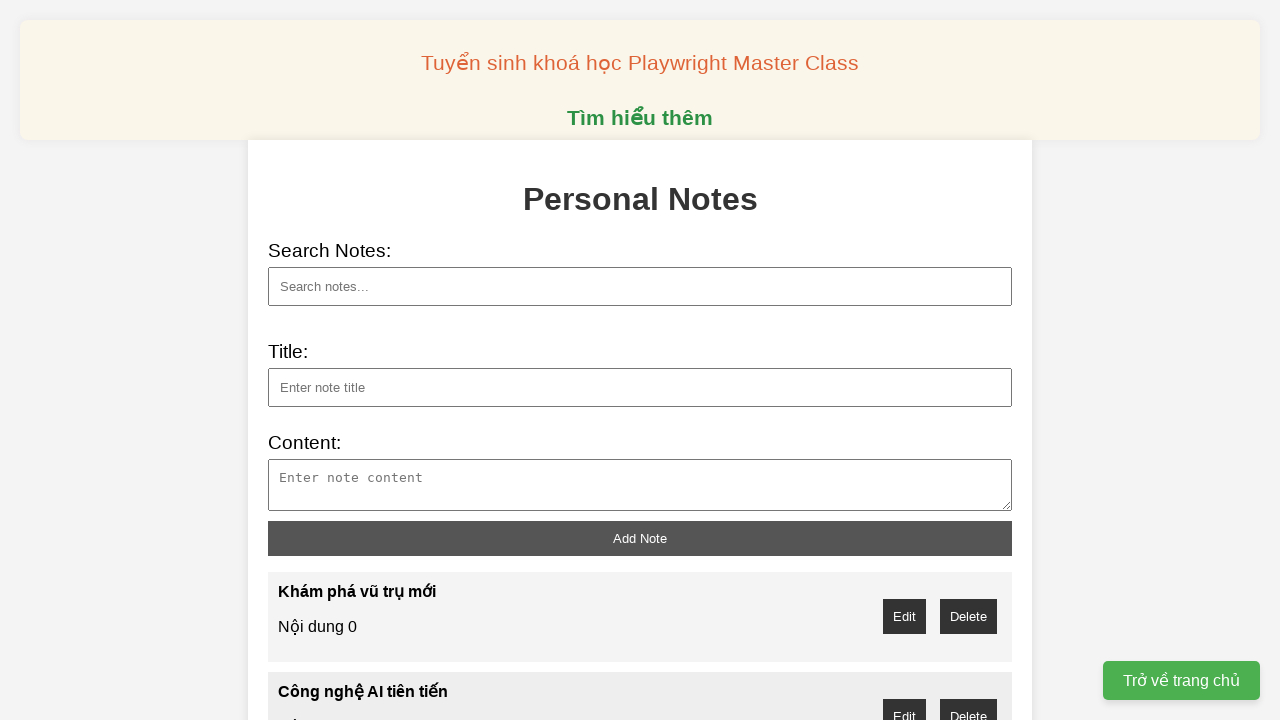

Filled note title with 'Năng lượng tái tạo xanh' on //div/input[@id="note-title"]
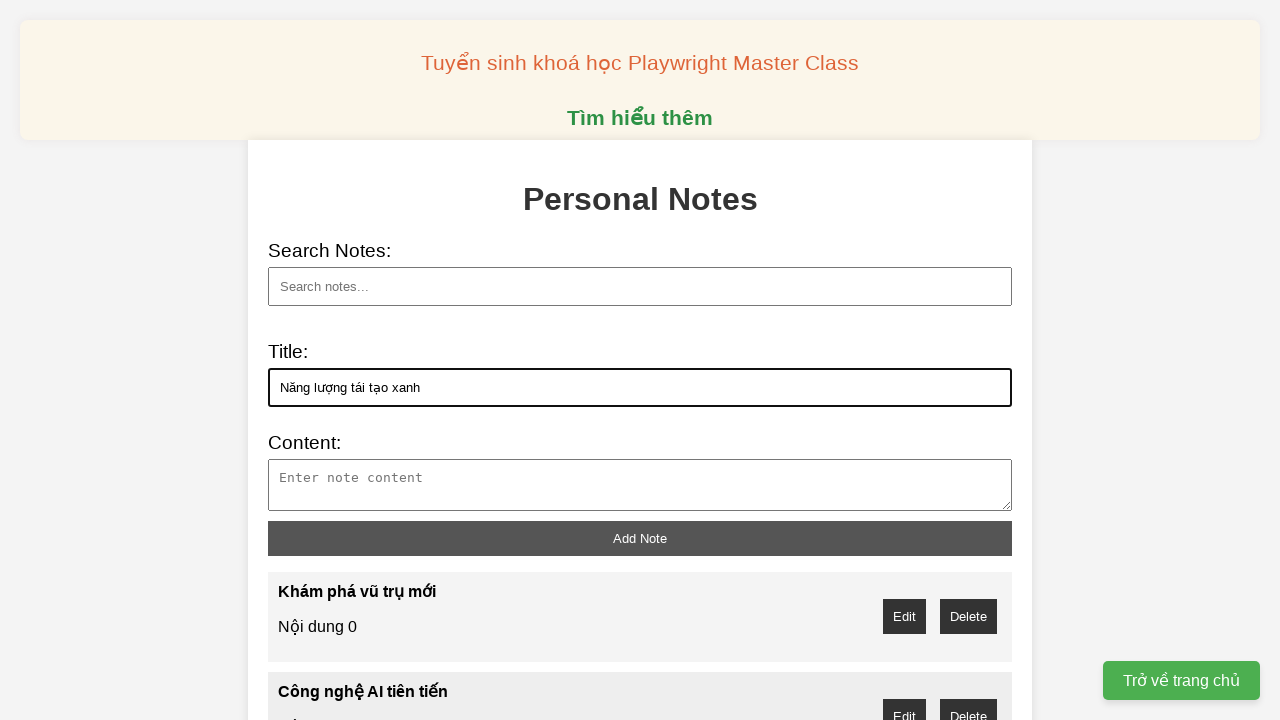

Filled note content with 'Nội dung 5' on //div/textarea[@id="note-content"]
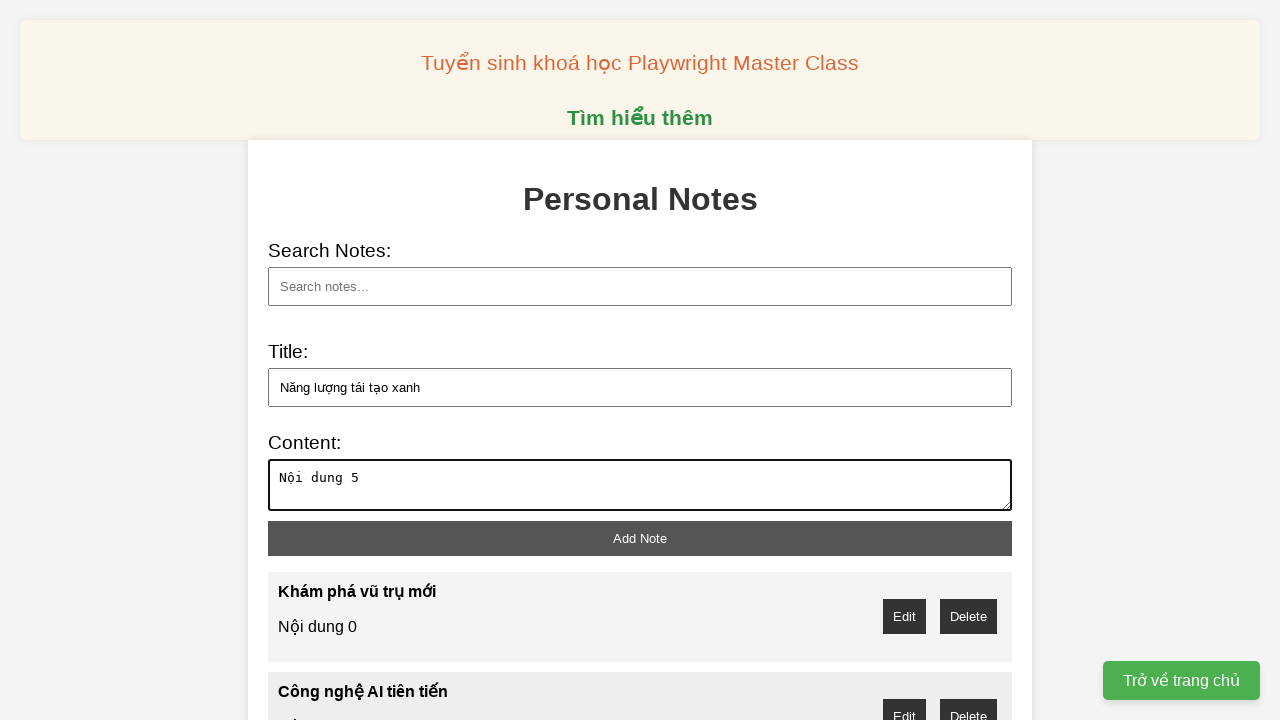

Clicked add button to create note 6 of 10 at (640, 538) on //div/button[@id="add-note"]
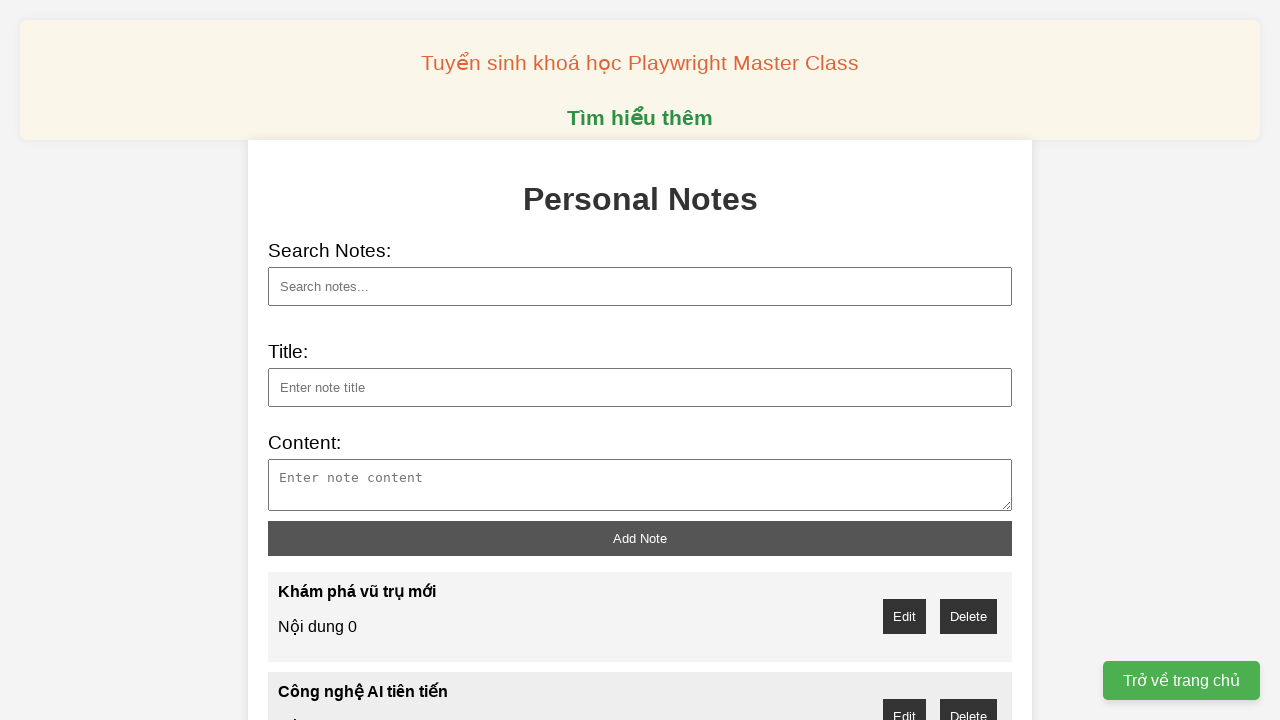

Filled note title with 'Khoa học não bộ hiện đại' on //div/input[@id="note-title"]
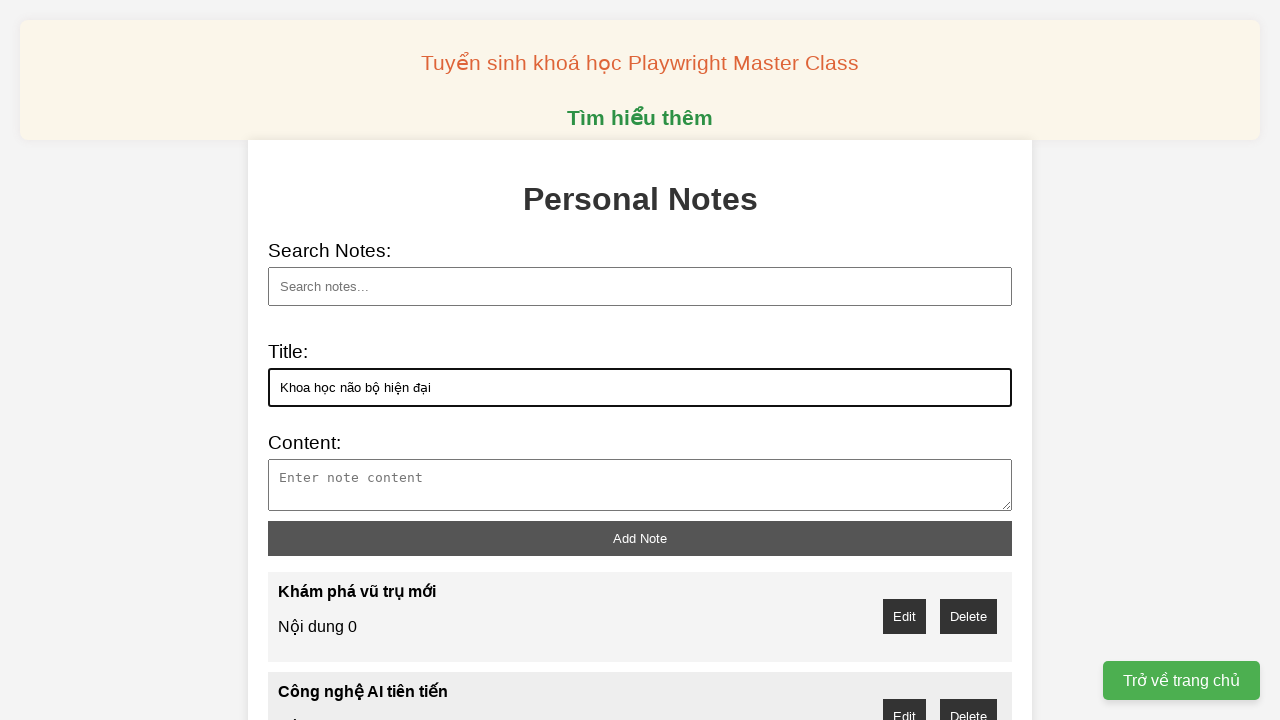

Filled note content with 'Nội dung 6' on //div/textarea[@id="note-content"]
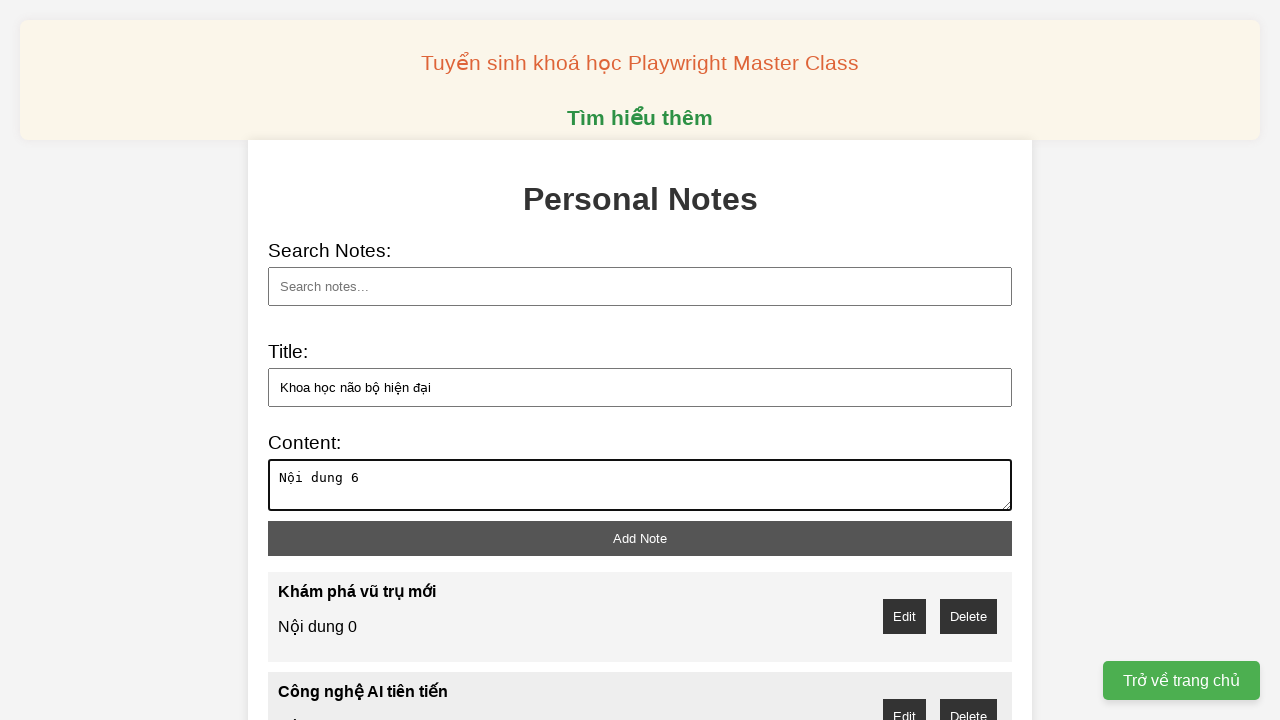

Clicked add button to create note 7 of 10 at (640, 538) on //div/button[@id="add-note"]
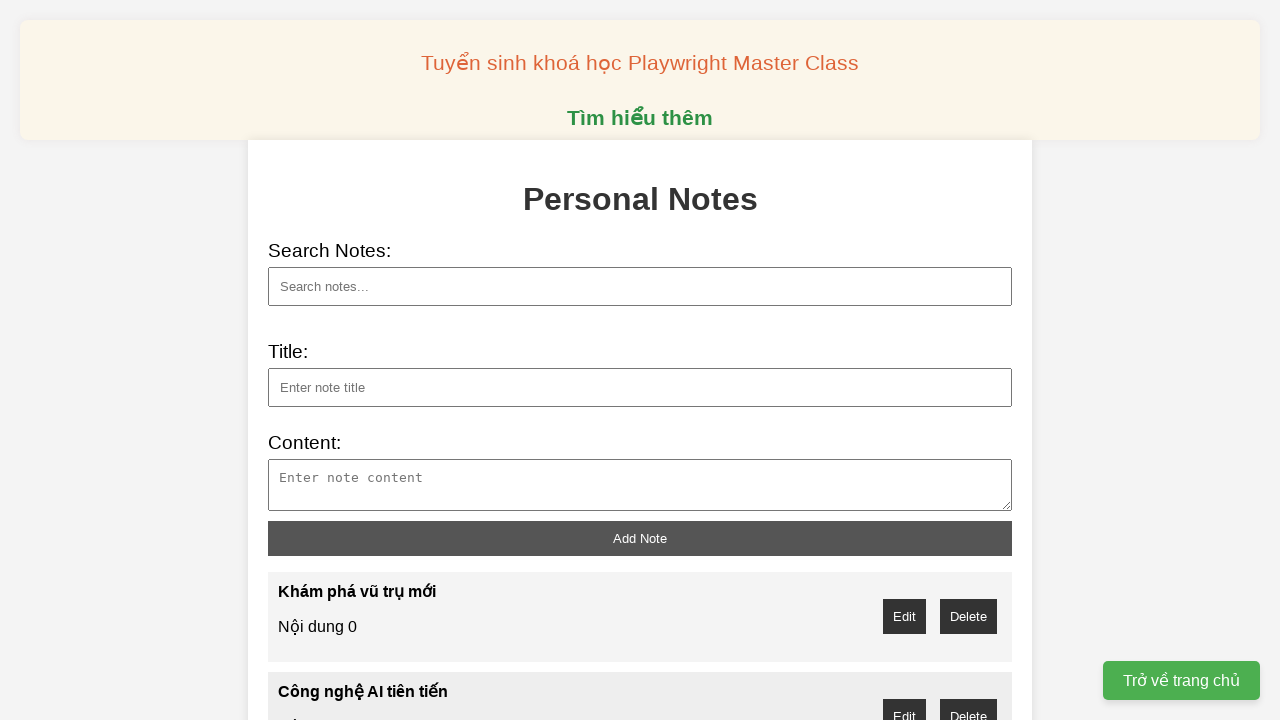

Filled note title with 'Vật liệu siêu dẫn mới' on //div/input[@id="note-title"]
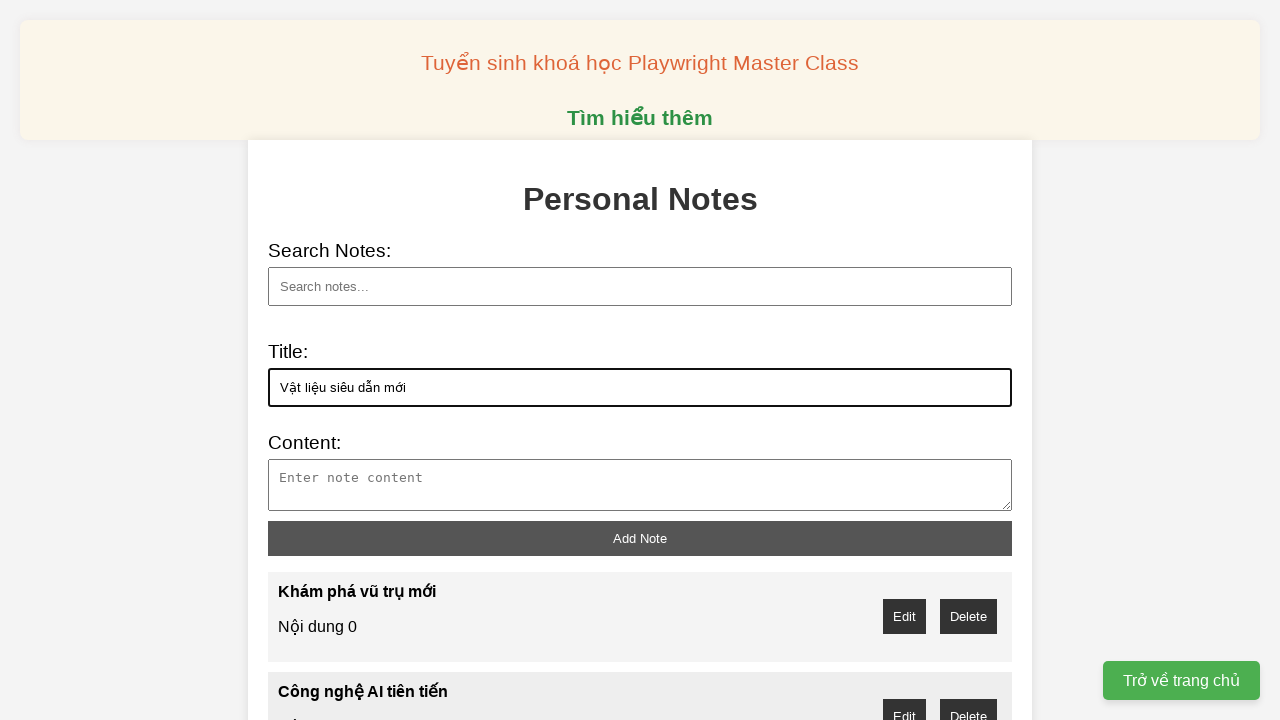

Filled note content with 'Nội dung 7' on //div/textarea[@id="note-content"]
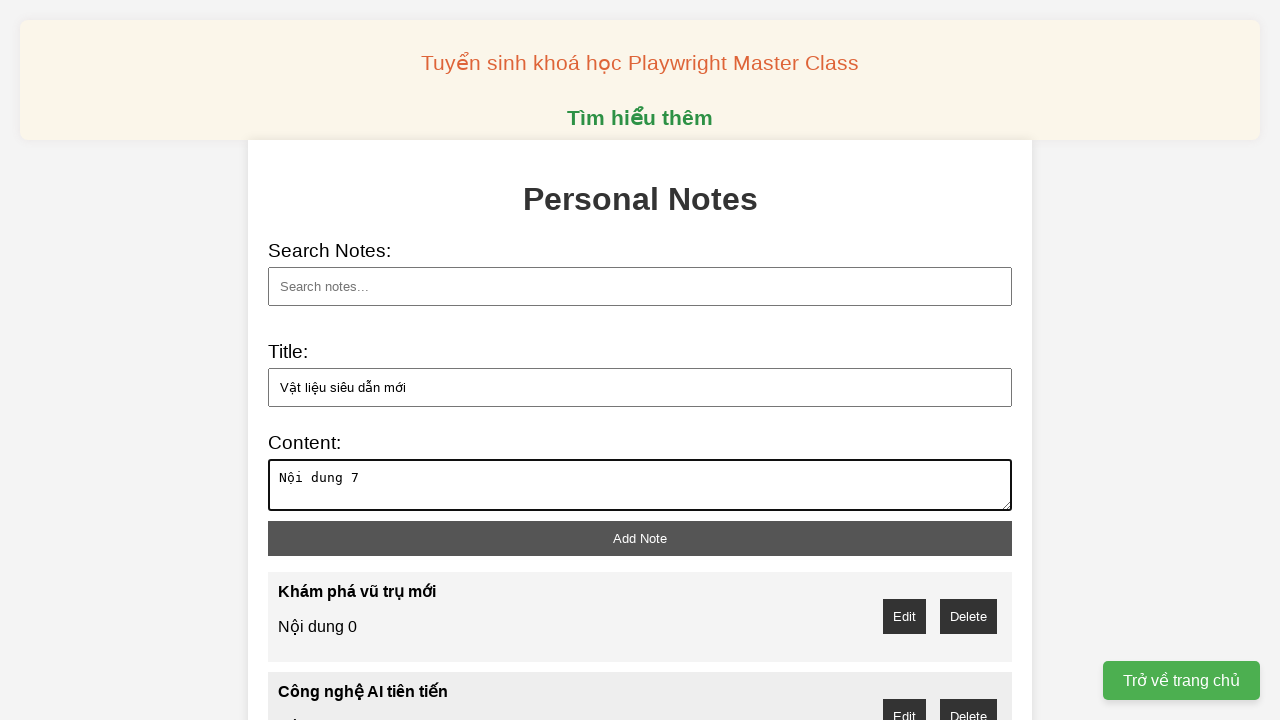

Clicked add button to create note 8 of 10 at (640, 538) on //div/button[@id="add-note"]
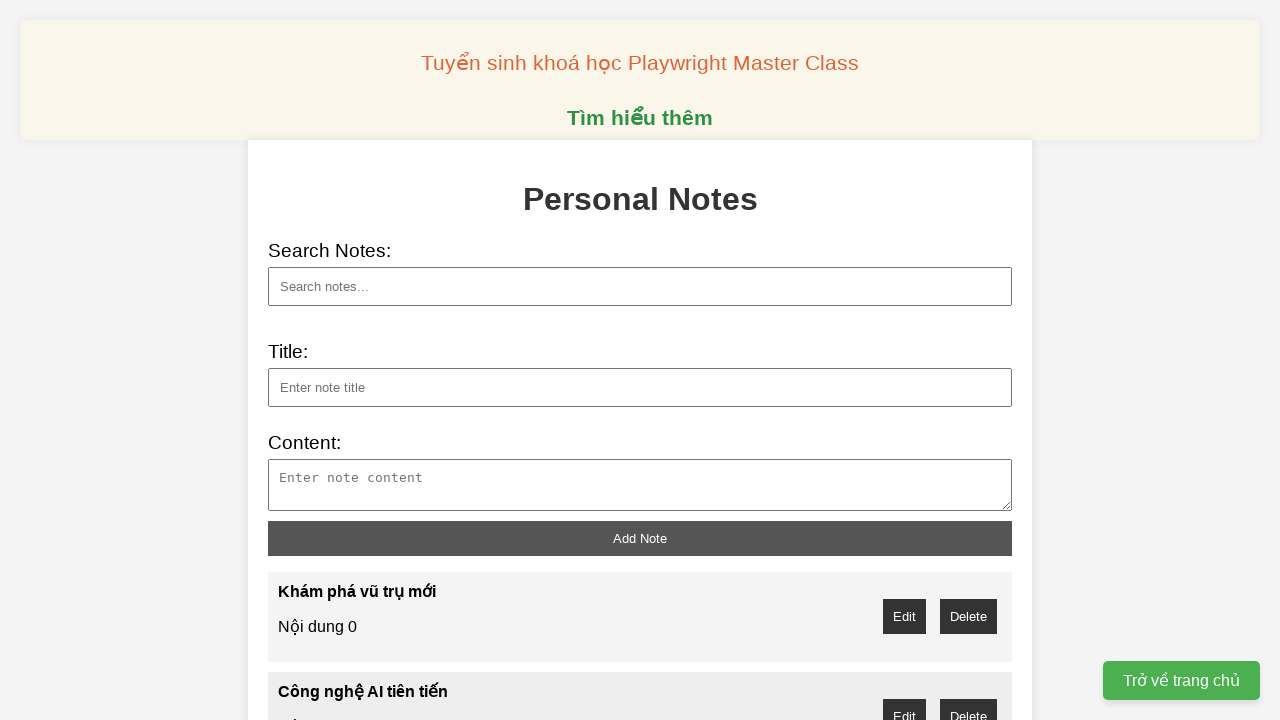

Filled note title with 'Công nghệ sinh học tiến bộ' on //div/input[@id="note-title"]
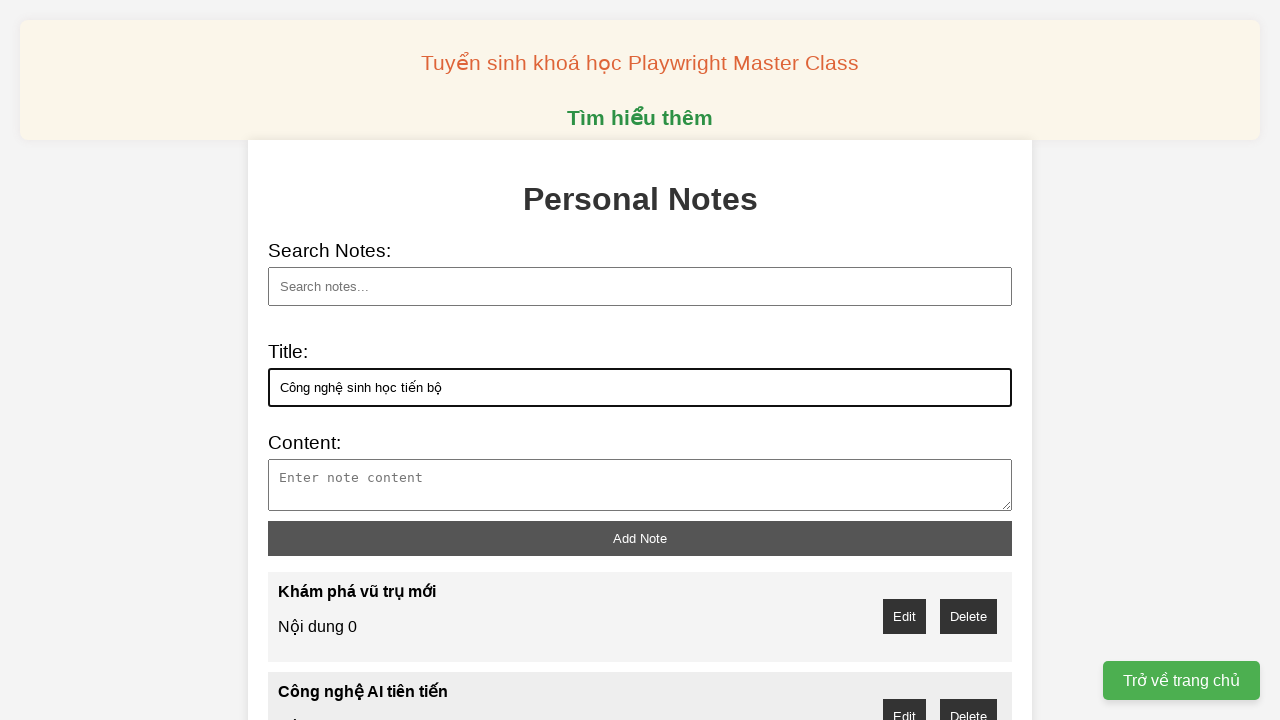

Filled note content with 'Nội dung 8' on //div/textarea[@id="note-content"]
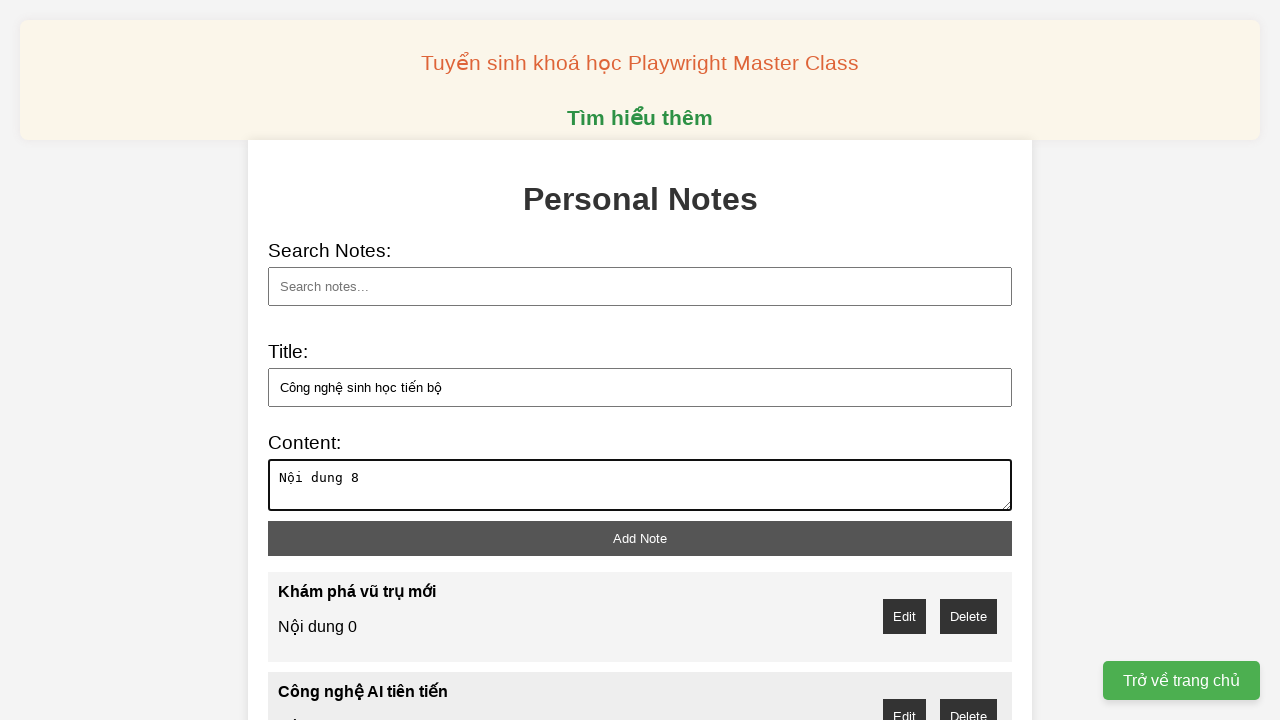

Clicked add button to create note 9 of 10 at (640, 538) on //div/button[@id="add-note"]
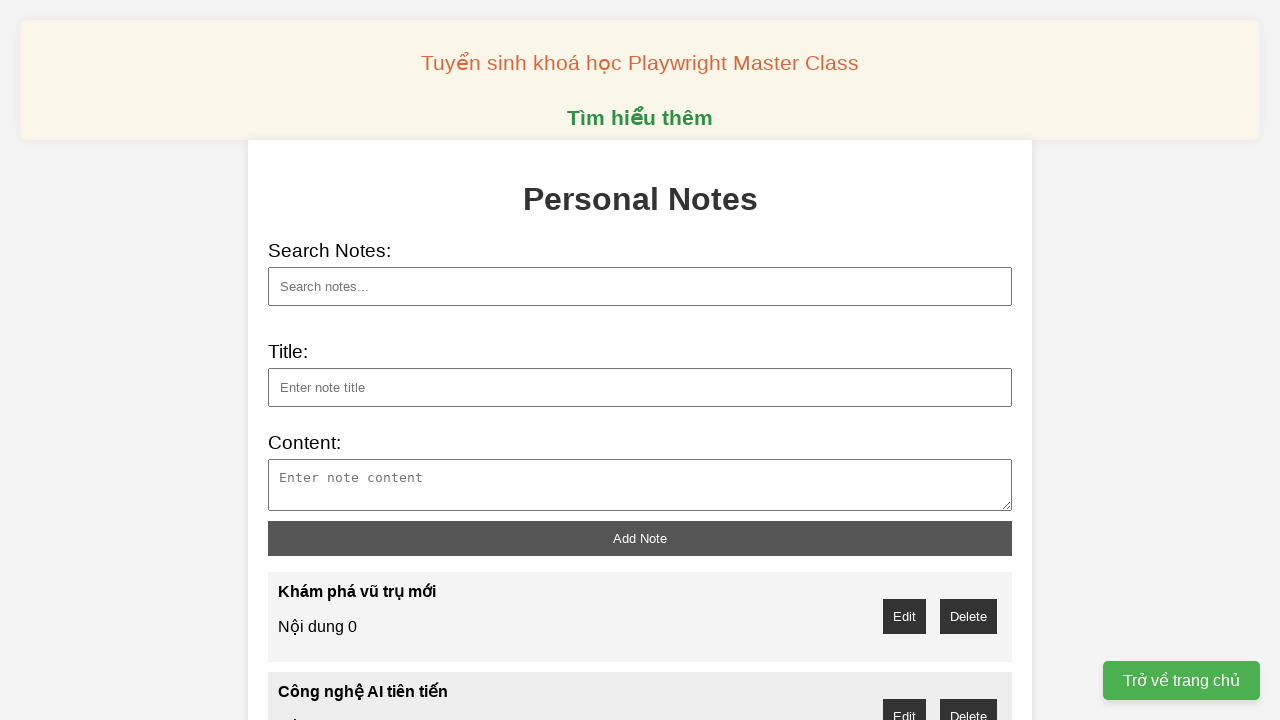

Filled note title with 'Khám phá đại dương sâu' on //div/input[@id="note-title"]
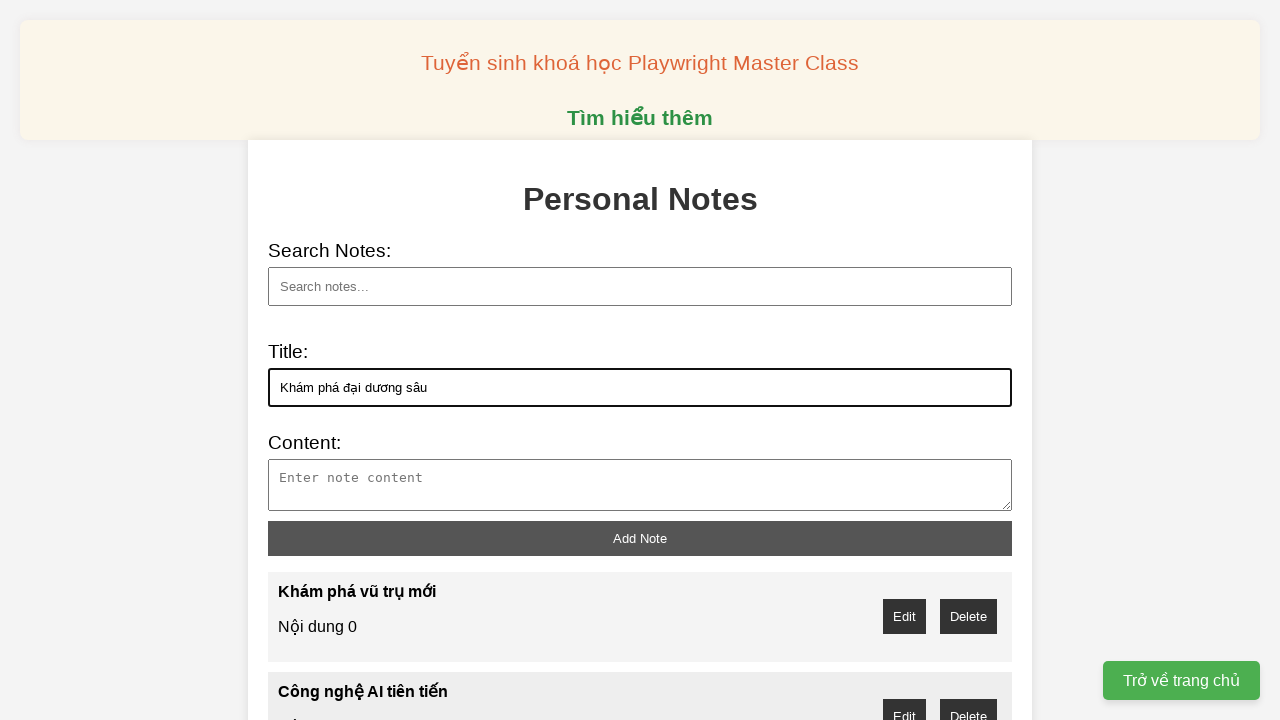

Filled note content with 'Nội dung 9' on //div/textarea[@id="note-content"]
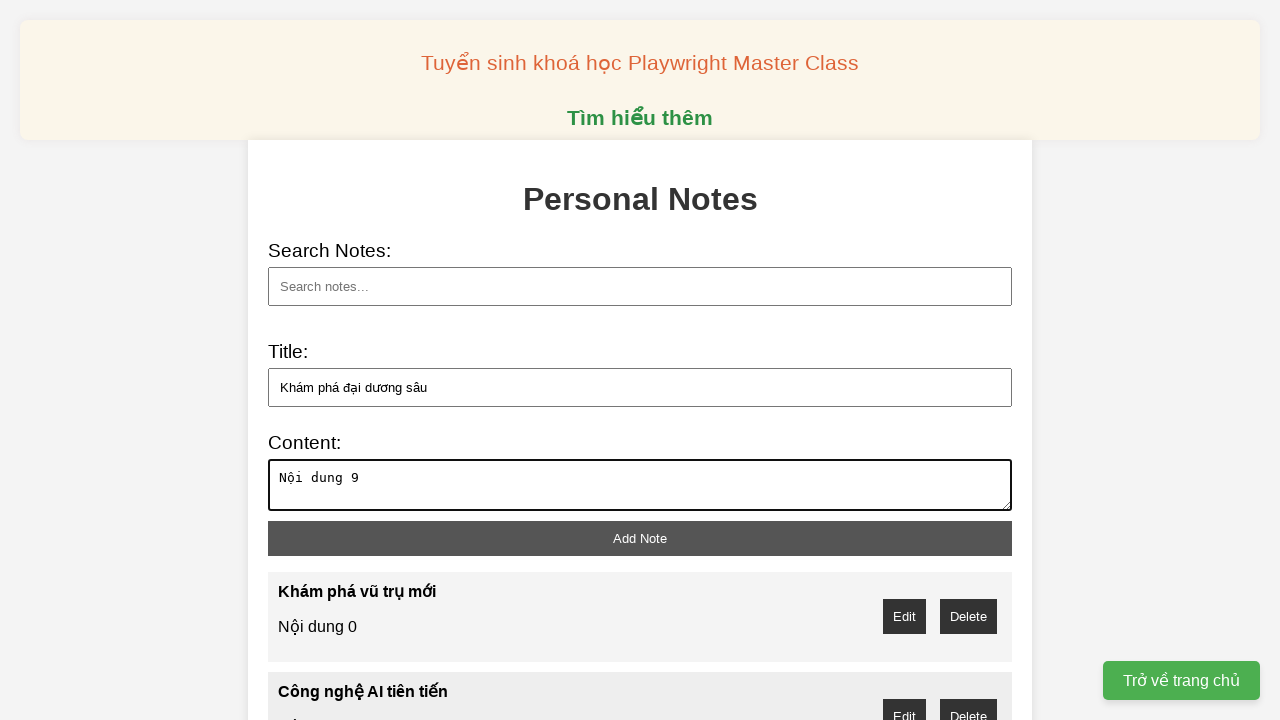

Clicked add button to create note 10 of 10 at (640, 538) on //div/button[@id="add-note"]
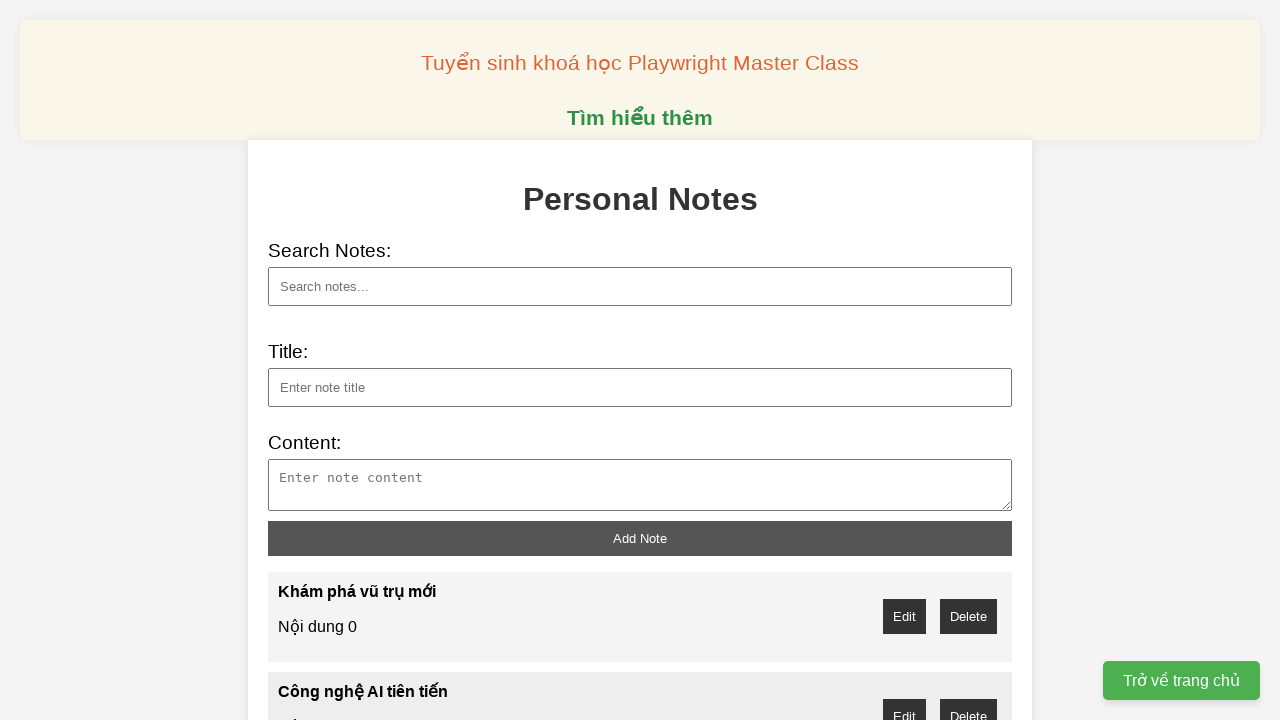

Searched for note with title 'Khám phá vũ trụ mới' on //div/input[@id="search"]
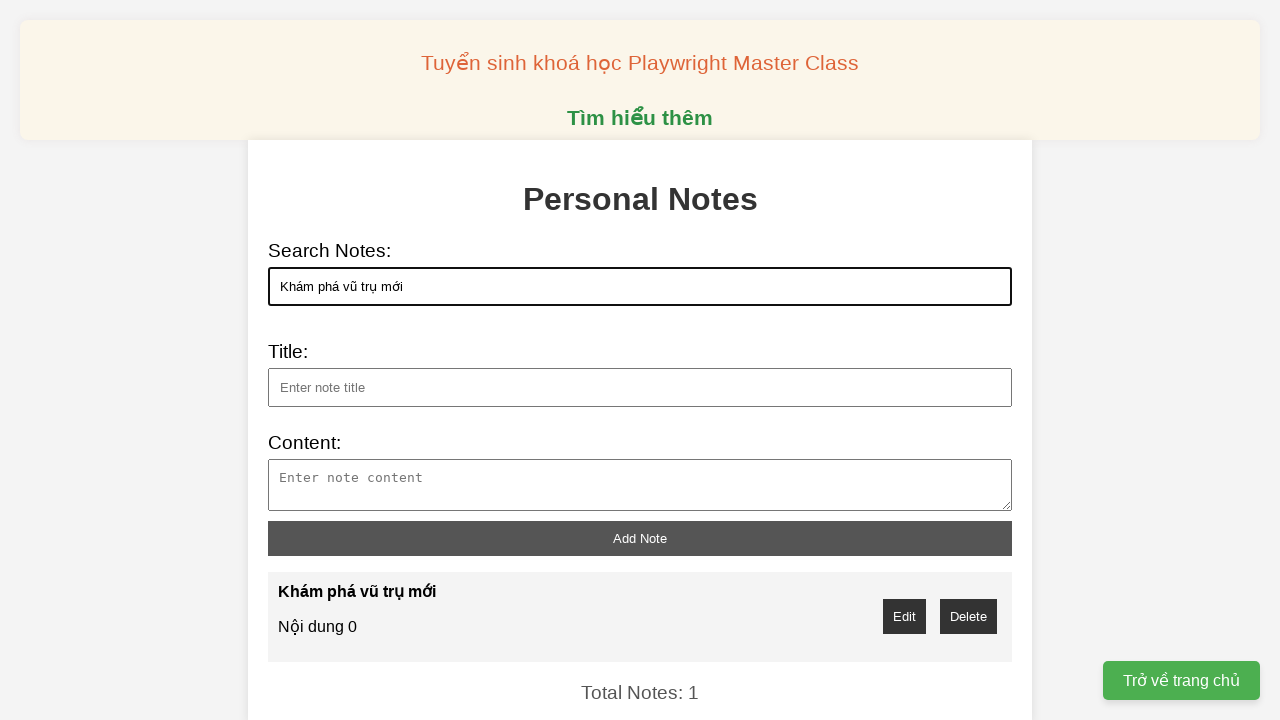

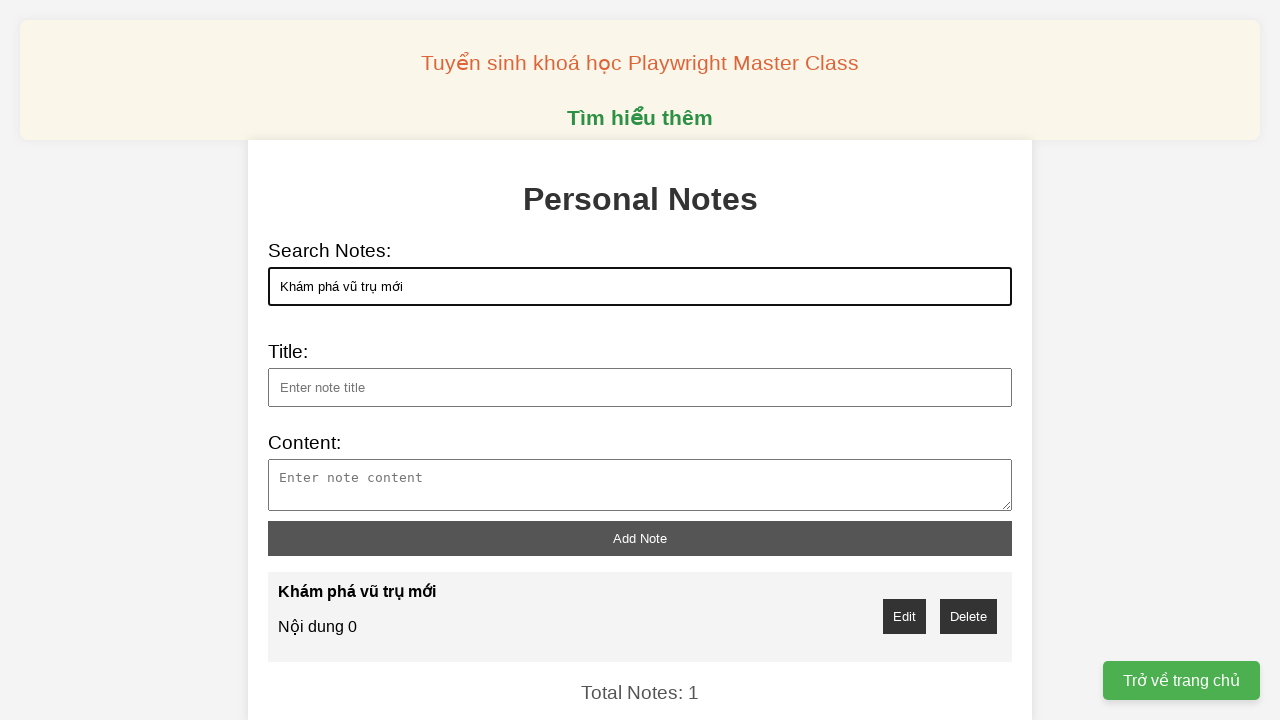